Tests a text box form by filling in user information fields (name, email, addresses) and submitting the form to verify the input is displayed correctly

Starting URL: https://demoqa.com/text-box

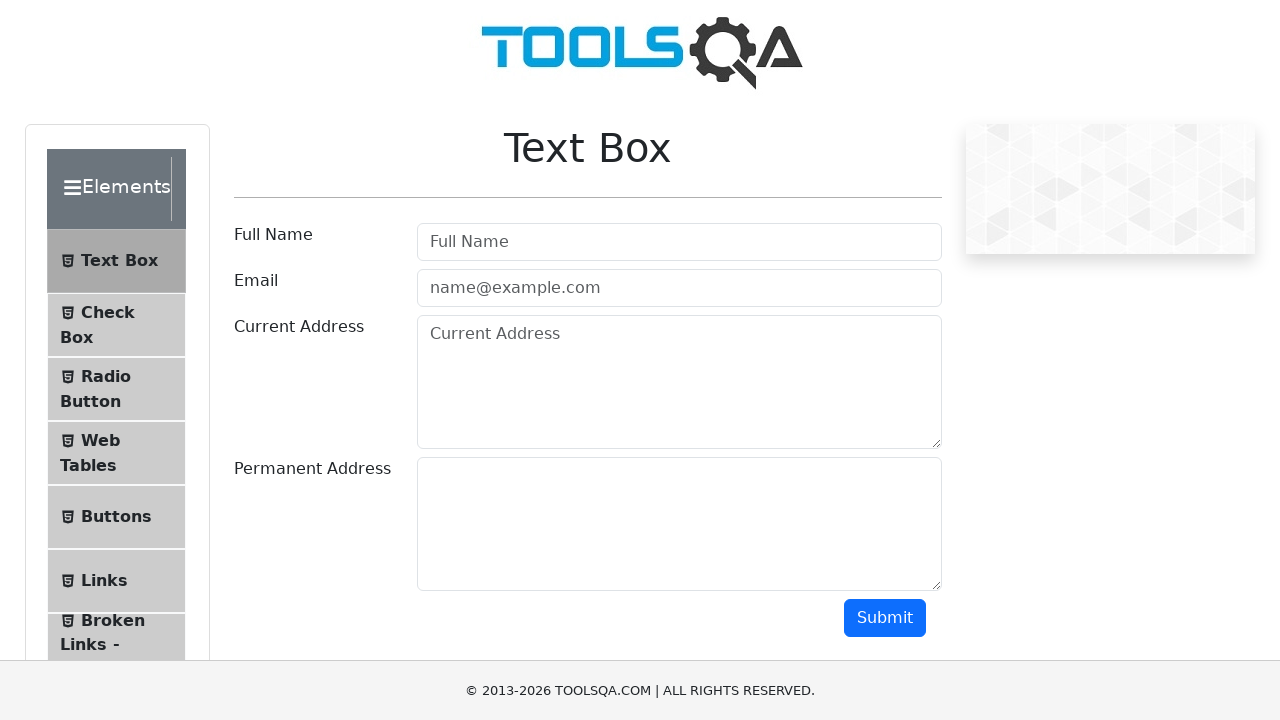

Filled full name field with 'Bojan Radivojevic' on #userName
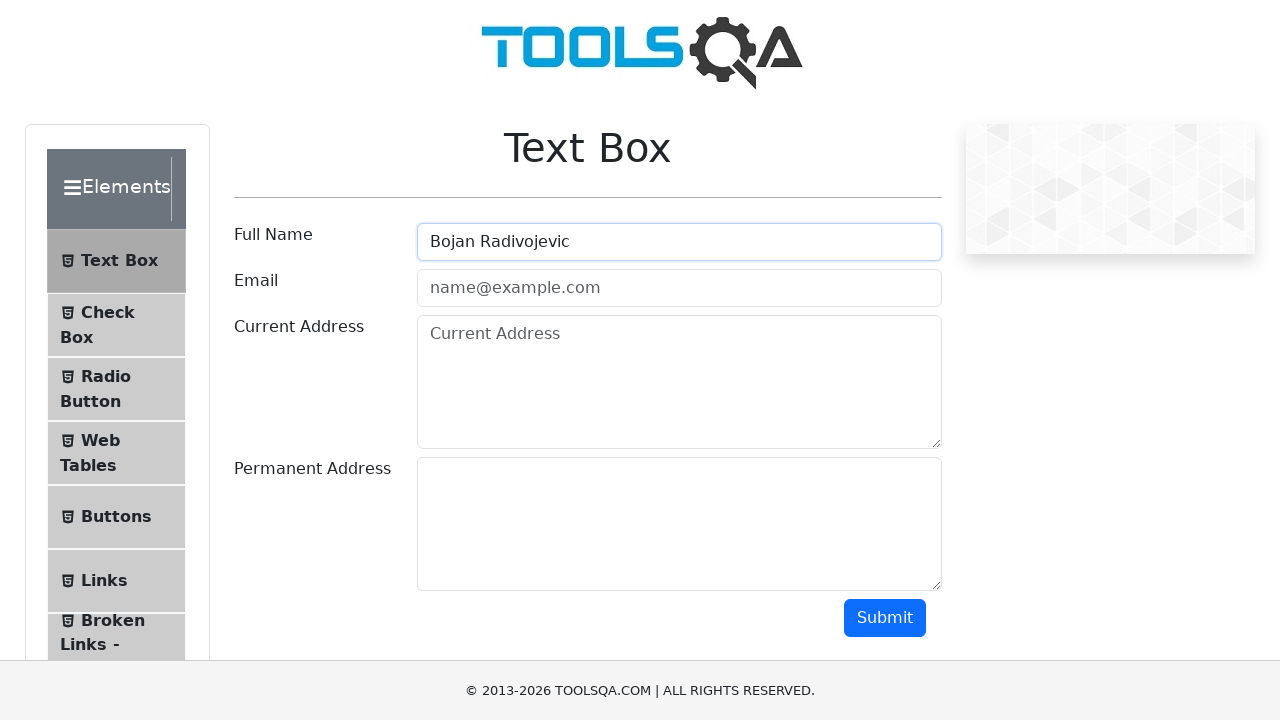

Filled email field with 'bojanradivojevic1503@gmail.com' on #userEmail
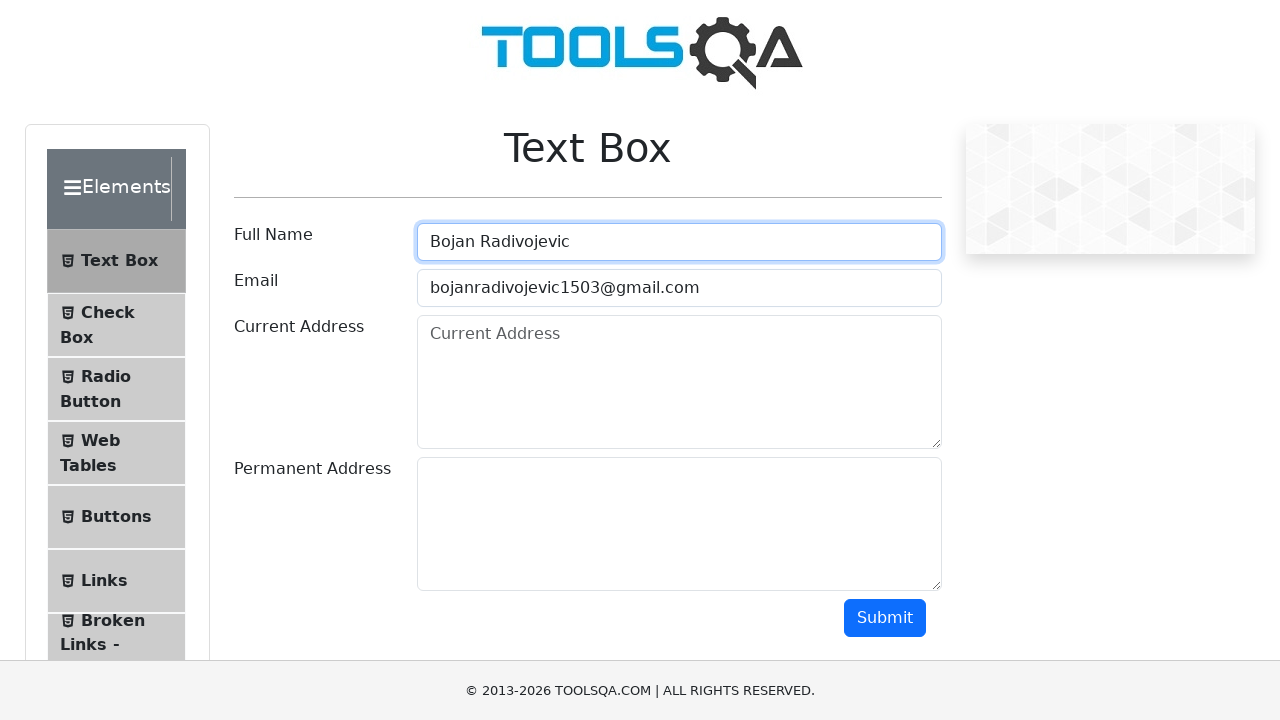

Filled current address field with 'Kopernikova 9, Novi Sad' on #currentAddress
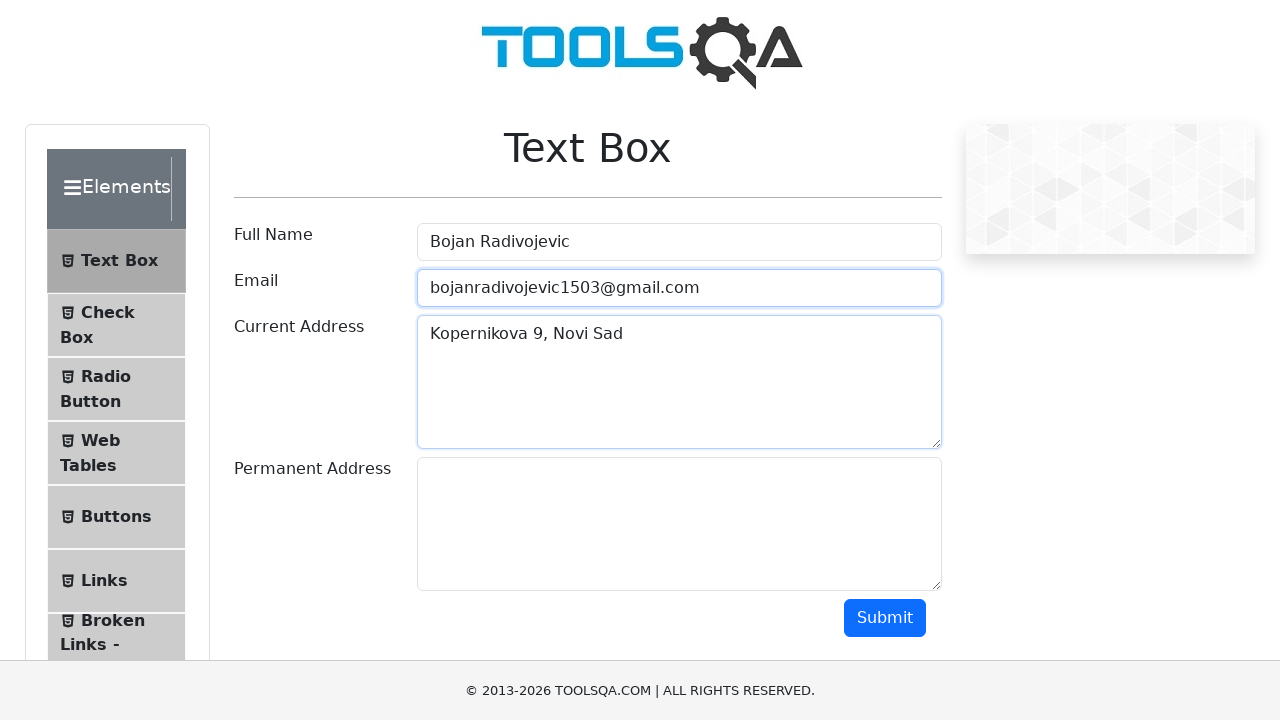

Filled permanent address field with 'Kopernikova 9, Novi Sad' on #permanentAddress
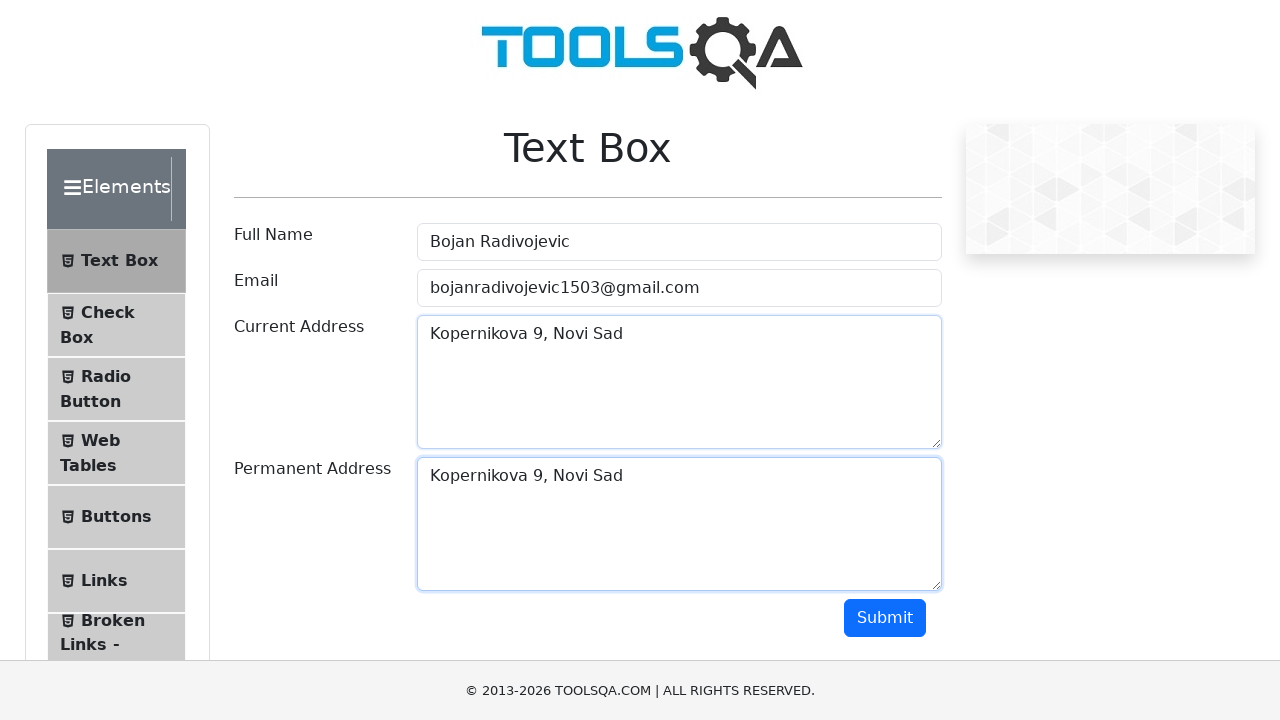

Submitted form by pressing Enter on submit button on #submit
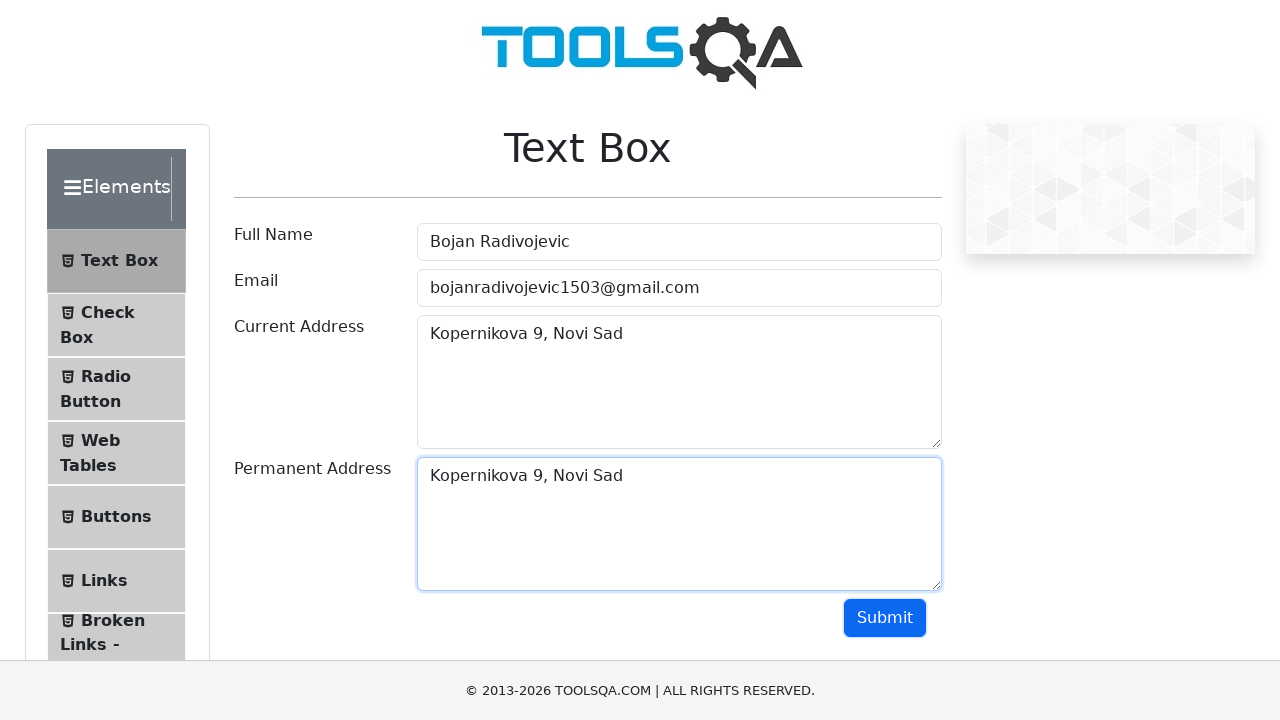

Form submission results loaded and output fields appeared
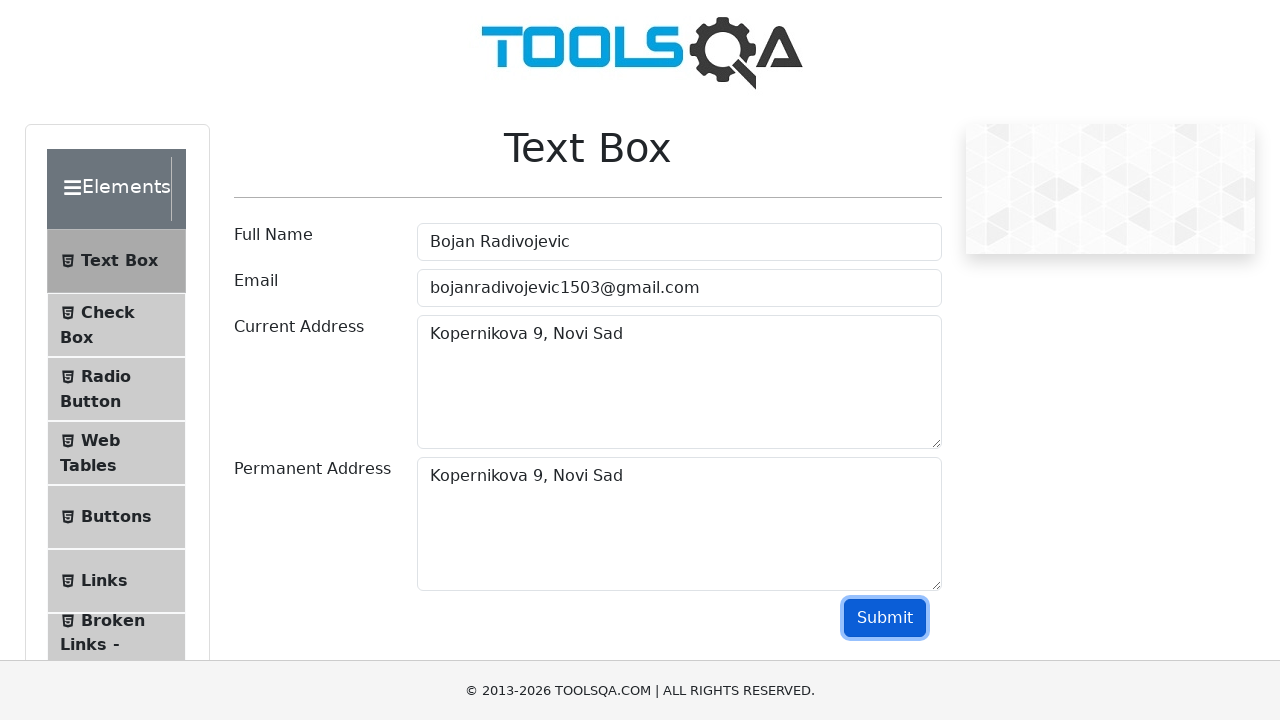

Retrieved submitted name from output
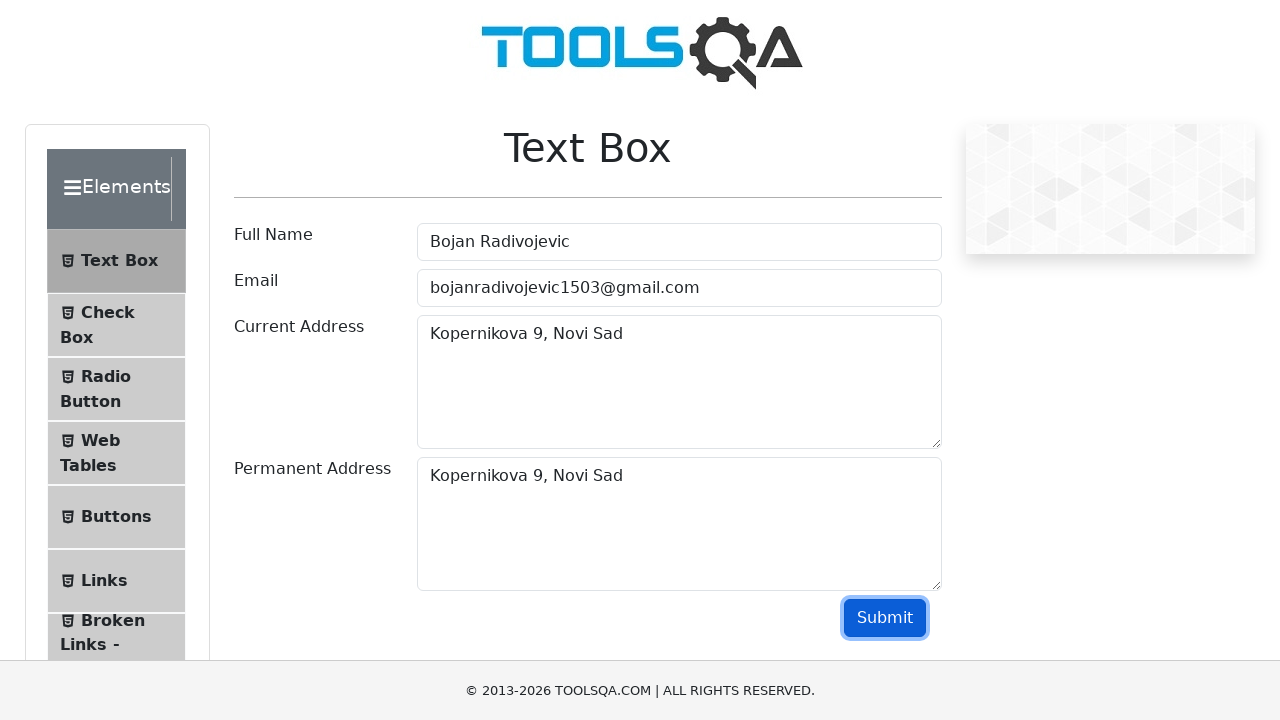

Retrieved submitted email from output
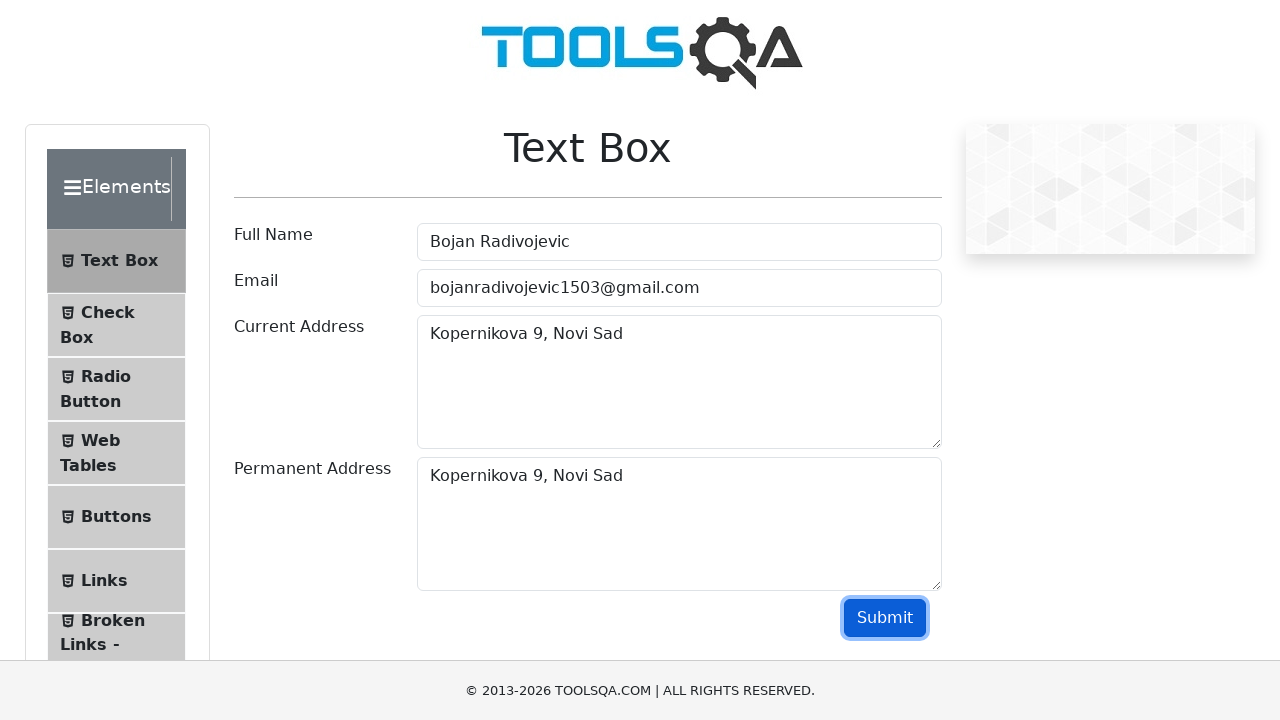

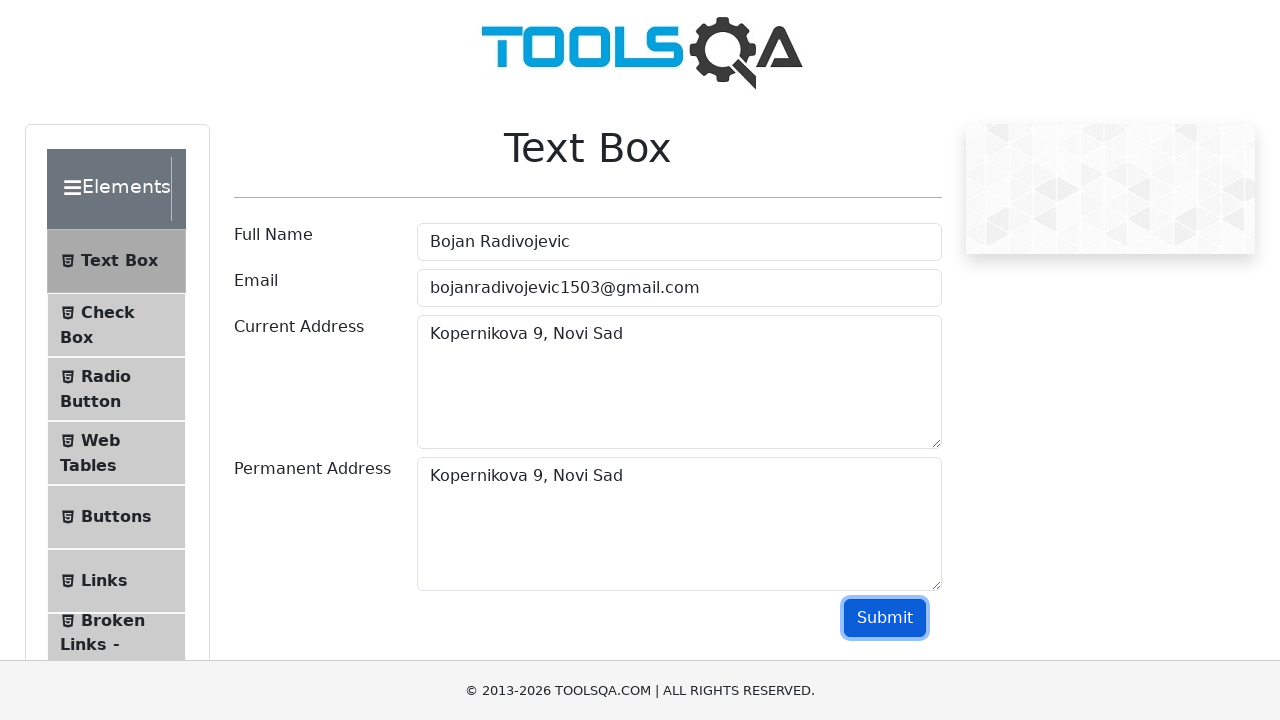